Tests browser alert handling by clicking a button that triggers an alert and then accepting/dismissing the alert dialog

Starting URL: https://formy-project.herokuapp.com/switch-window

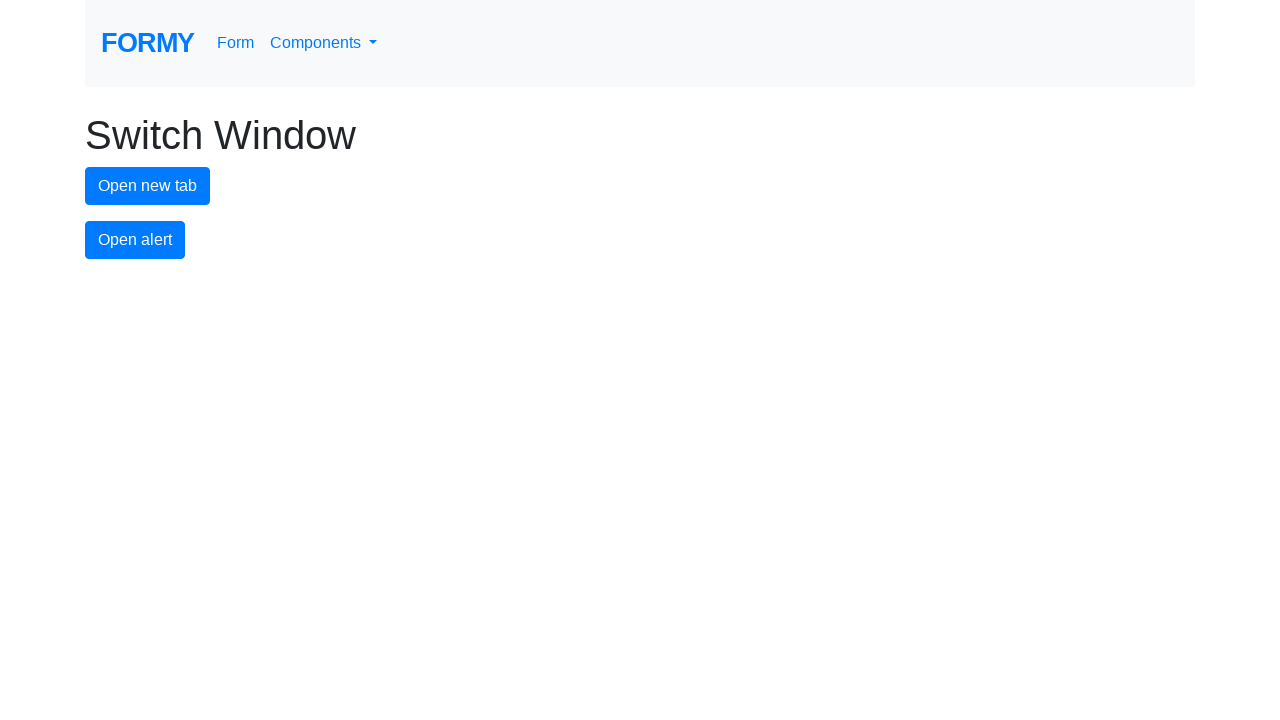

Set up dialog handler to accept alerts
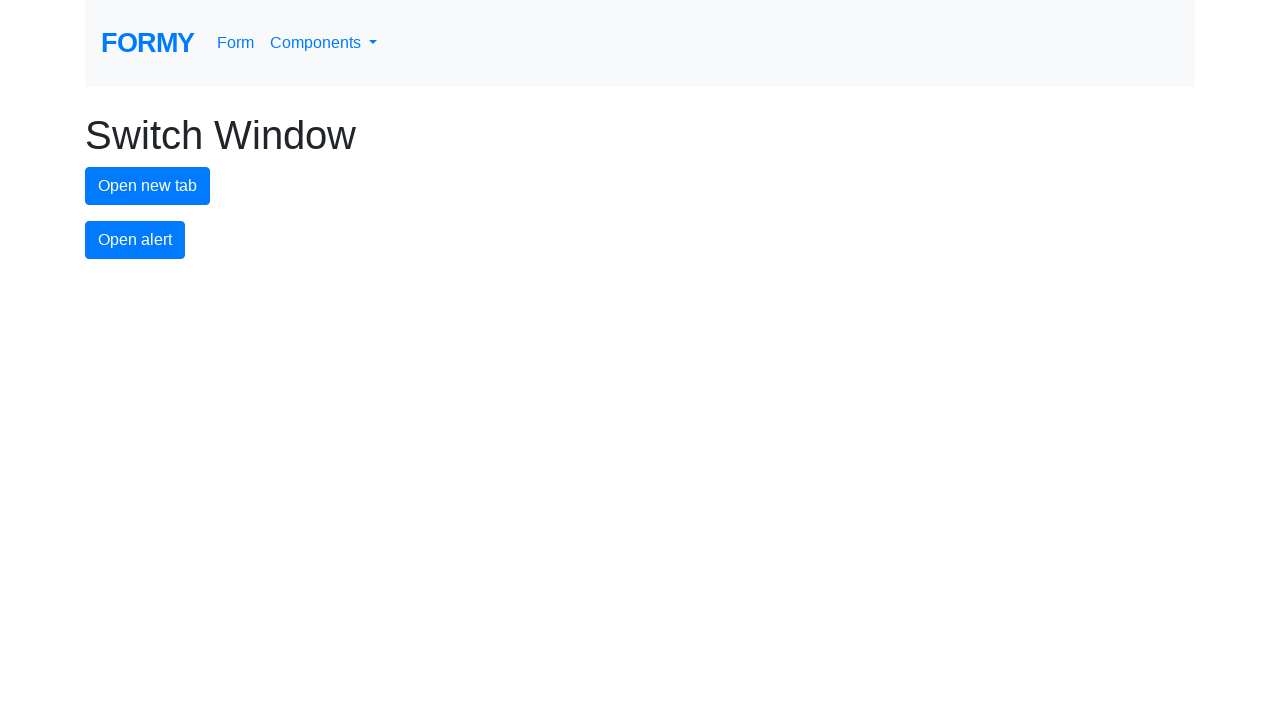

Clicked alert button to trigger the alert dialog at (135, 240) on #alert-button
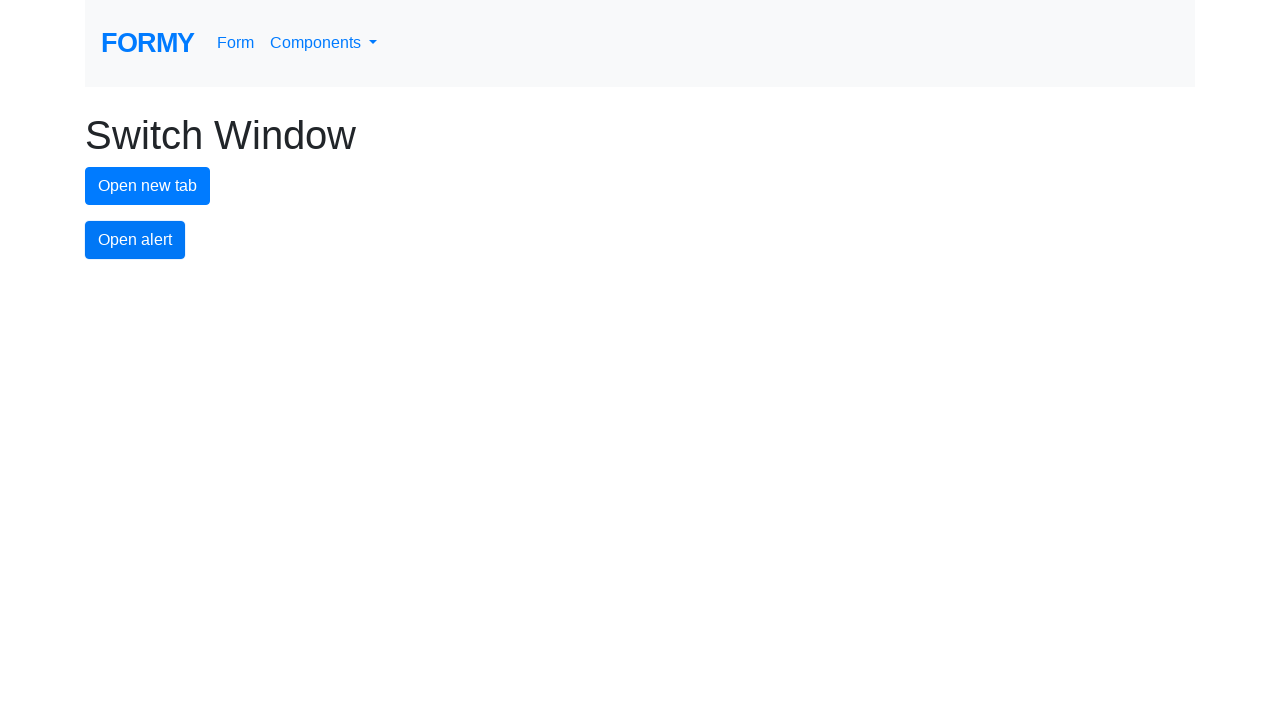

Waited for alert dialog to be handled
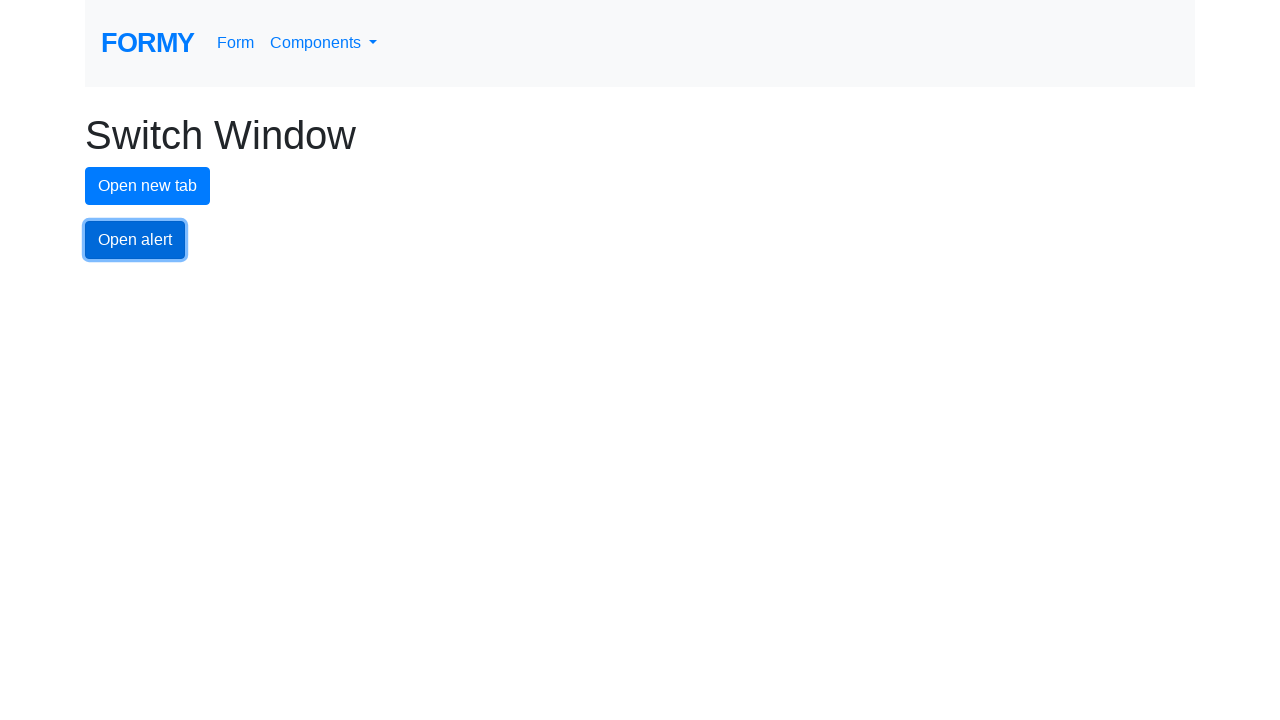

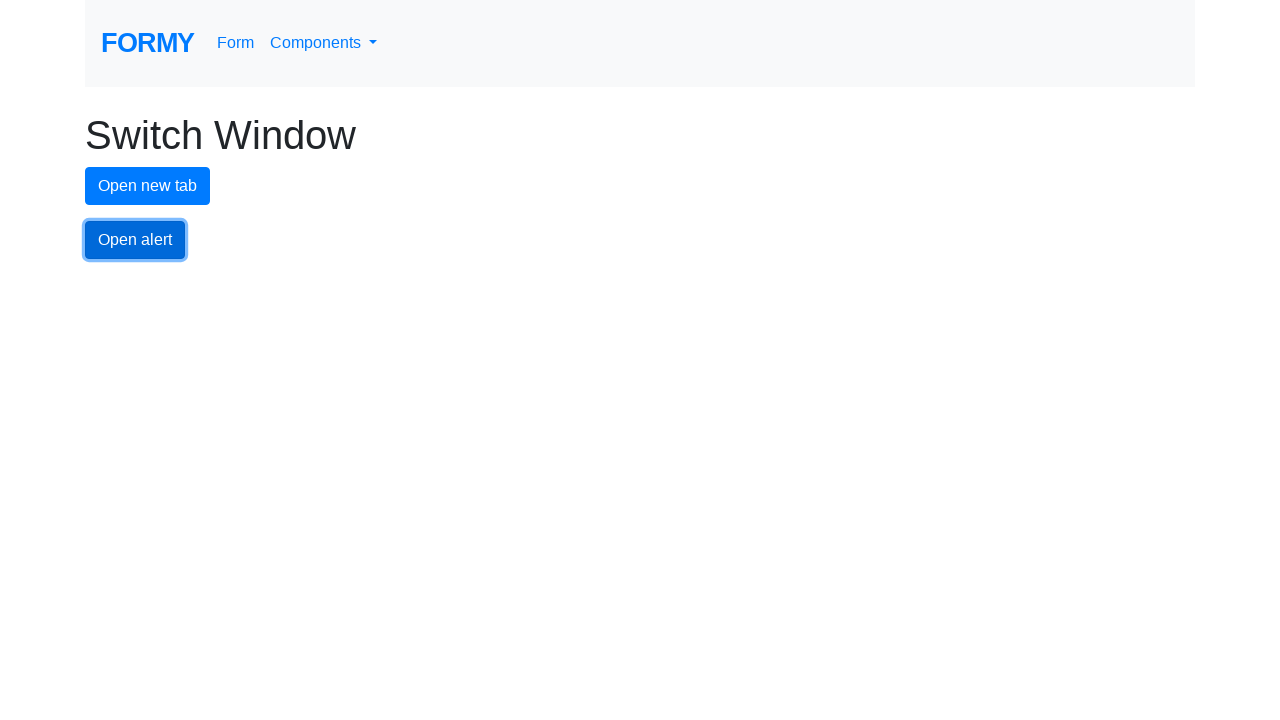